Tests the Full Name text field by entering various input values and verifying the submitted name is displayed correctly in the output area.

Starting URL: https://demoqa.com/text-box

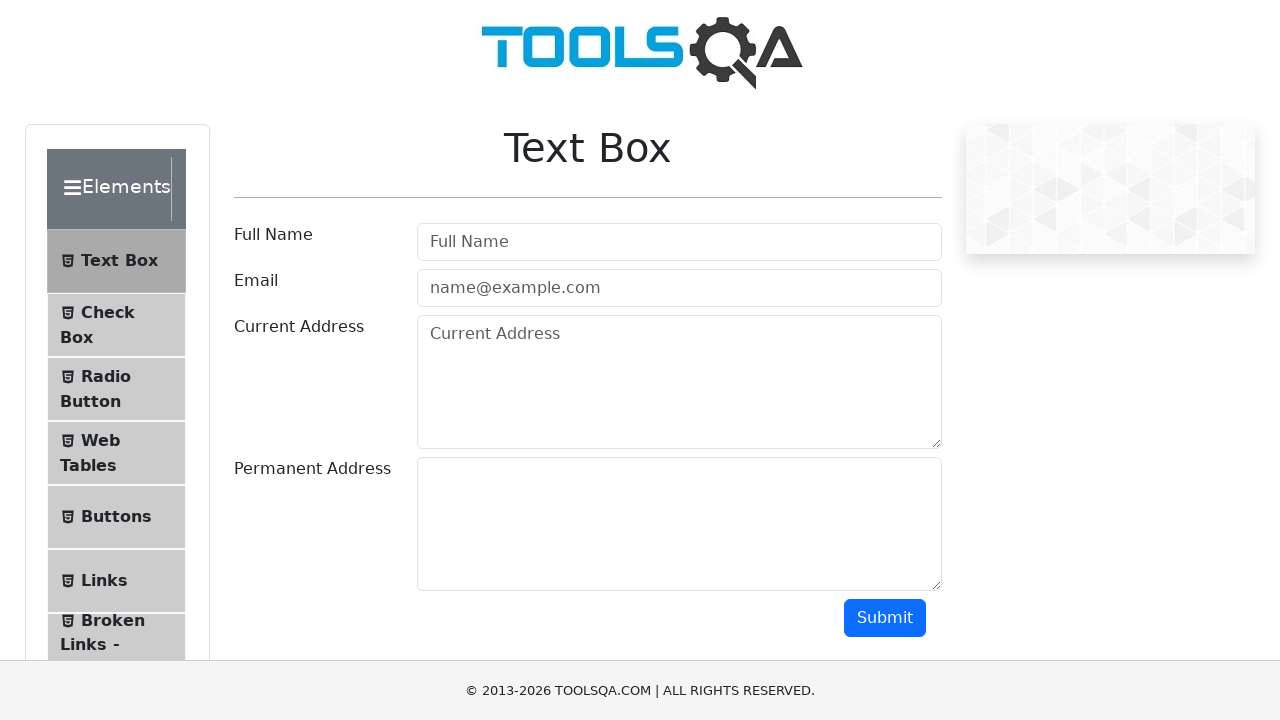

Clicked on the Full Name input field at (679, 242) on #userName
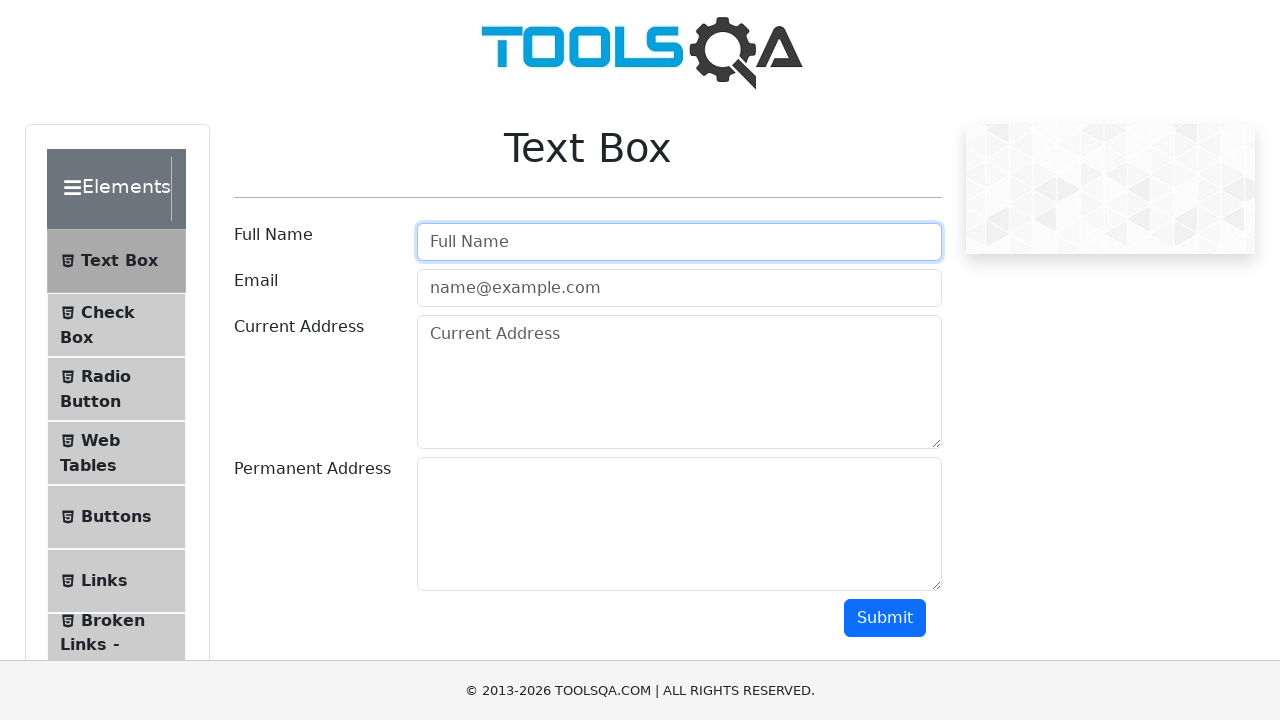

Filled Full Name field with 'TEST' on #userName
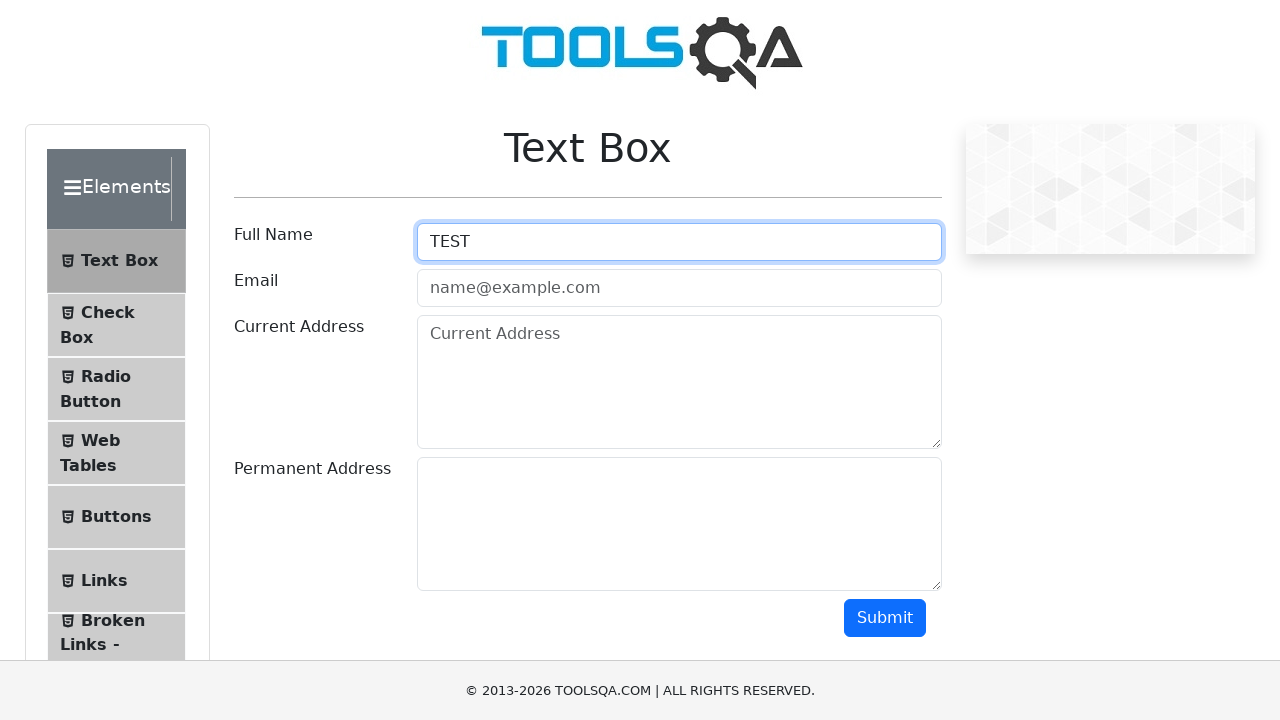

Removed ad overlay element
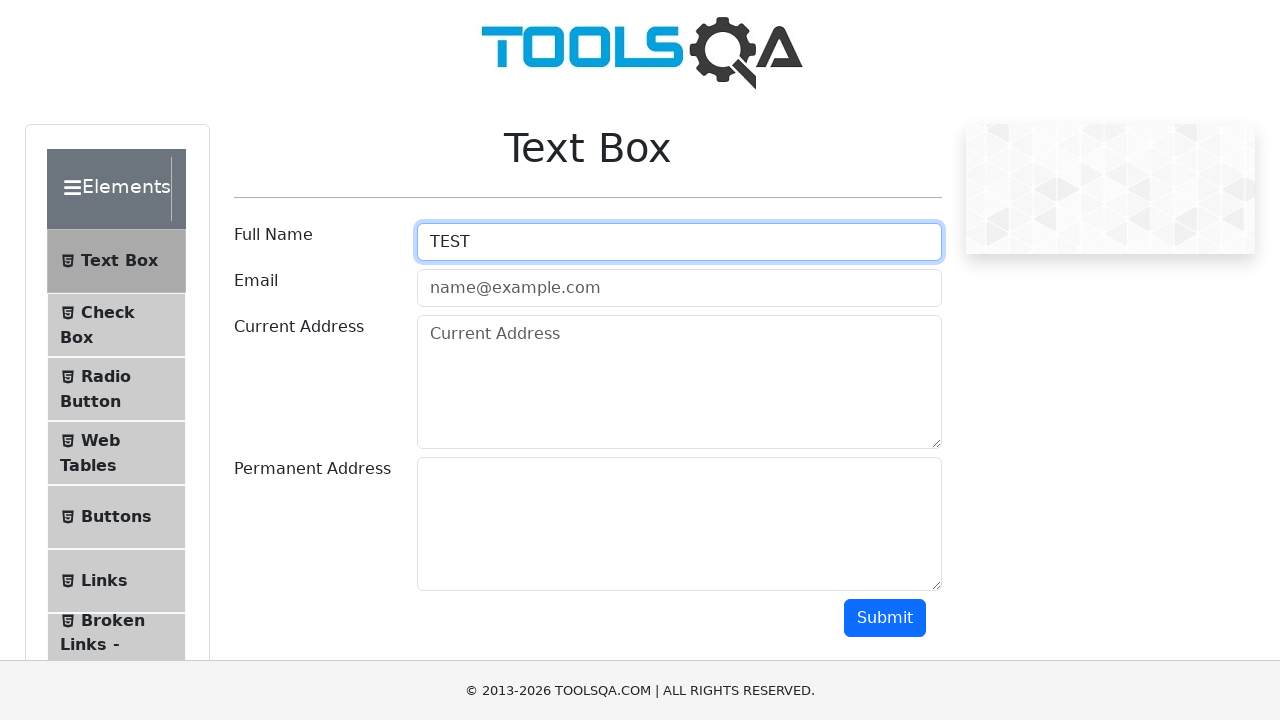

Clicked submit button to submit the form
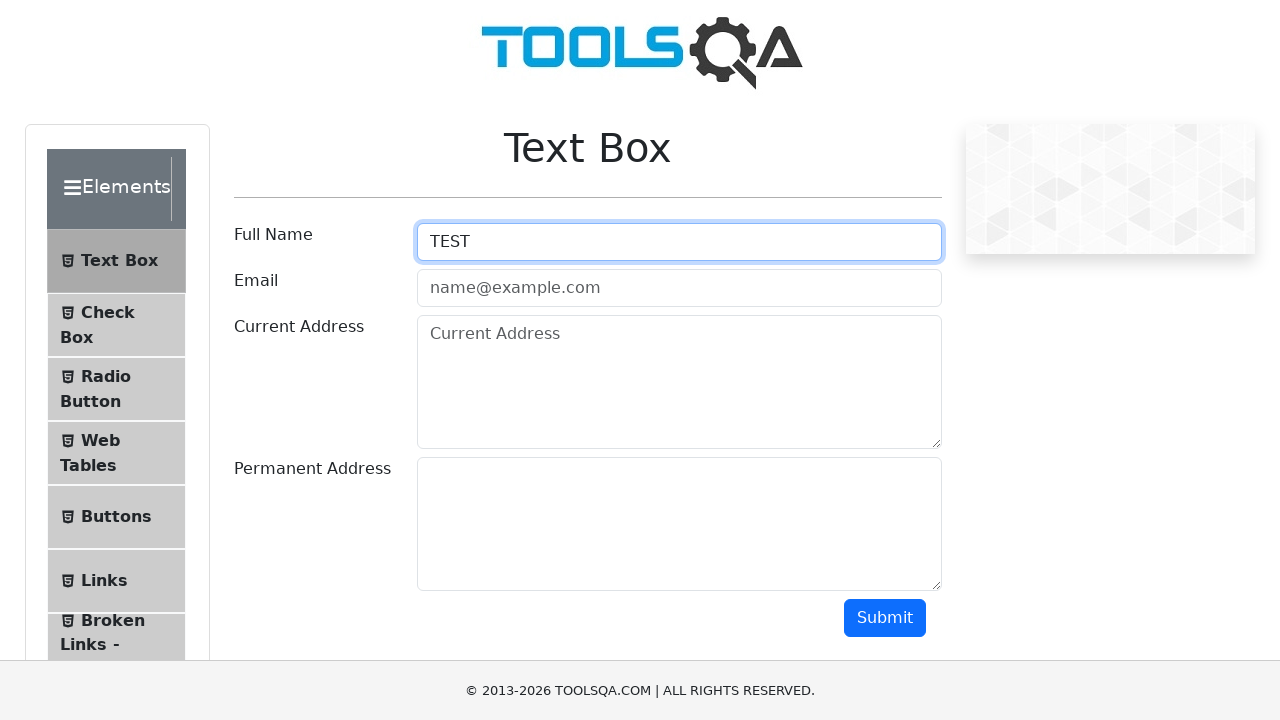

Output area with submitted name appeared on the page
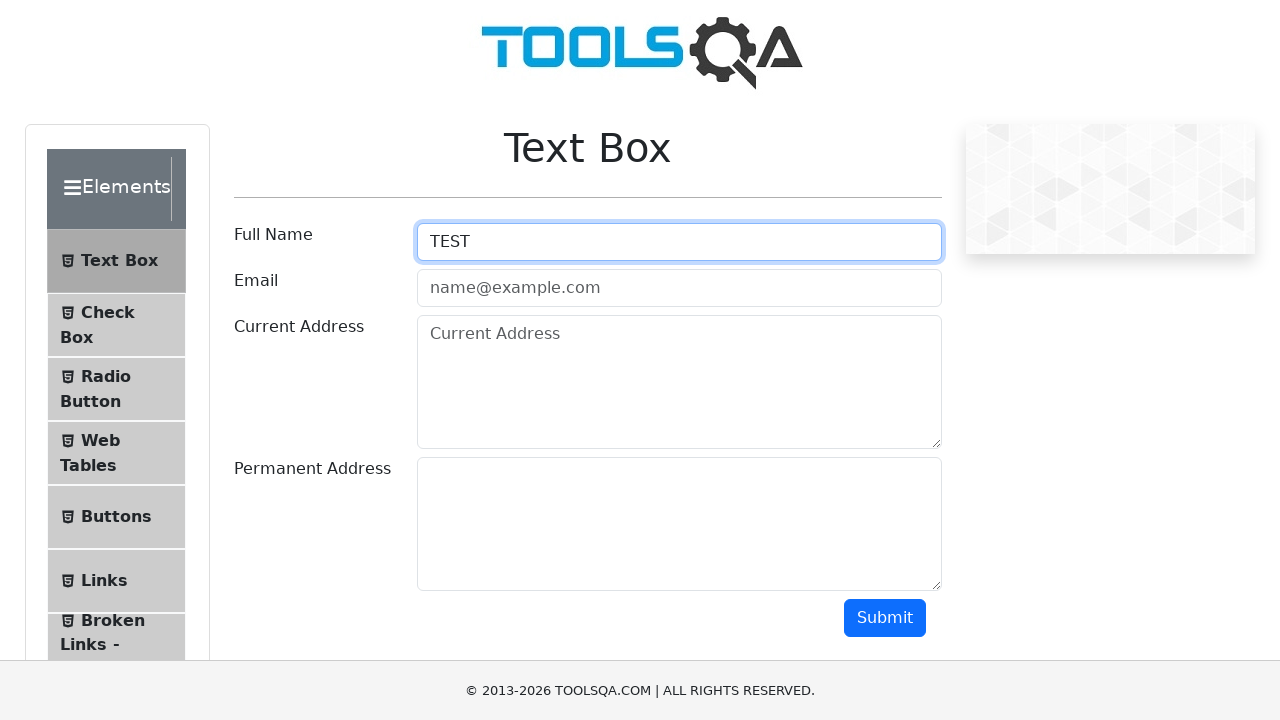

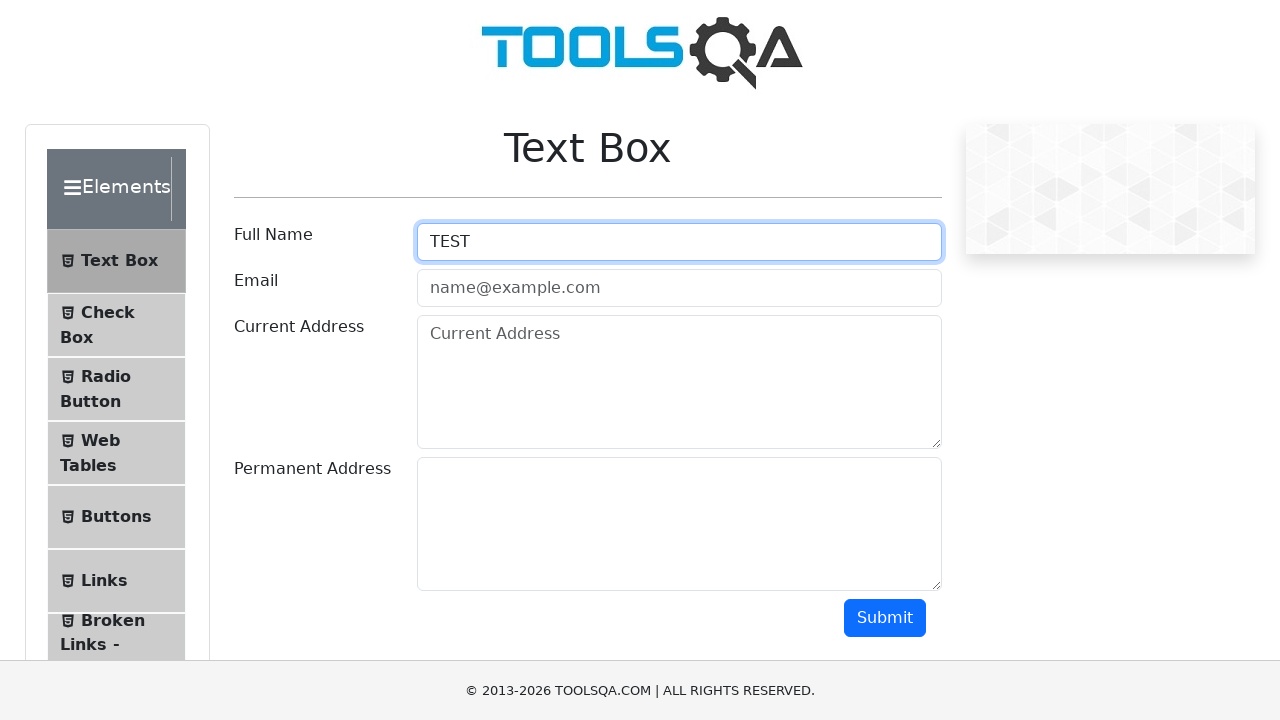